Tests copy and paste functionality by entering text in one field, copying it with keyboard shortcuts, and pasting it into another field

Starting URL: http://demoqa.com/text-box

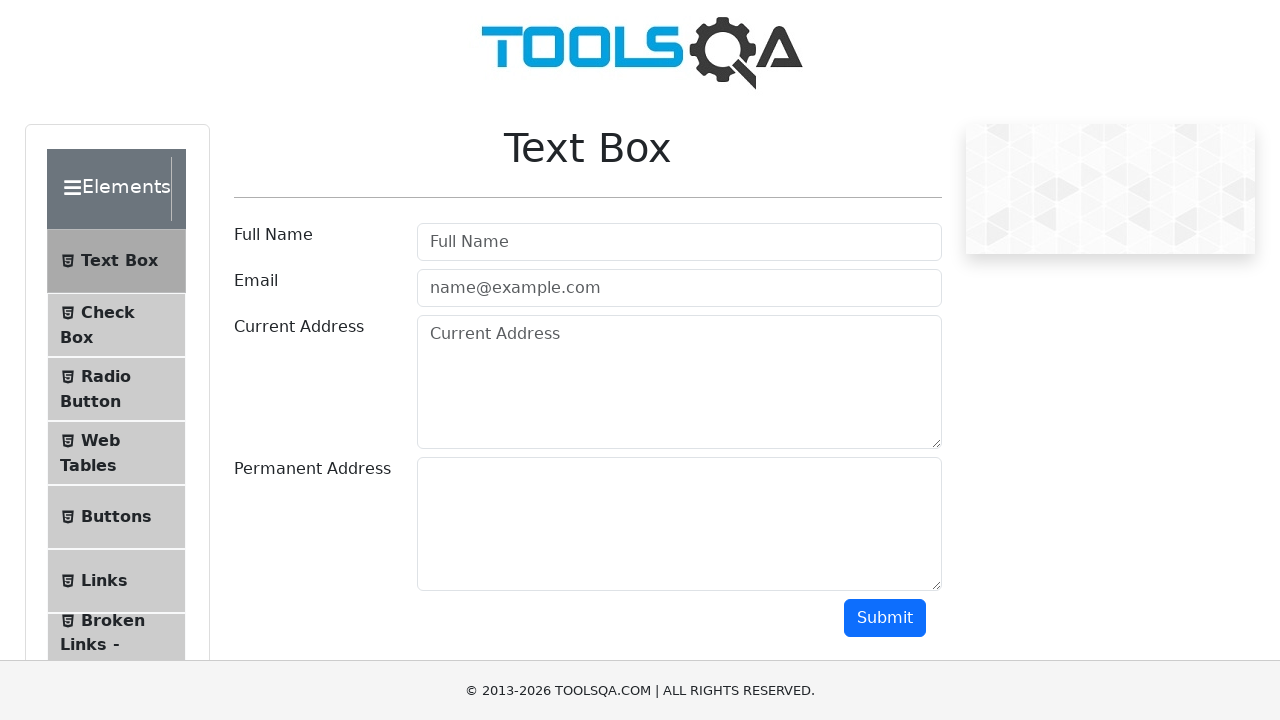

Filled current address field with '1205 GABRIEL GARCEZ STREET,OLD FORGE,NEW YORK,11240' on #currentAddress
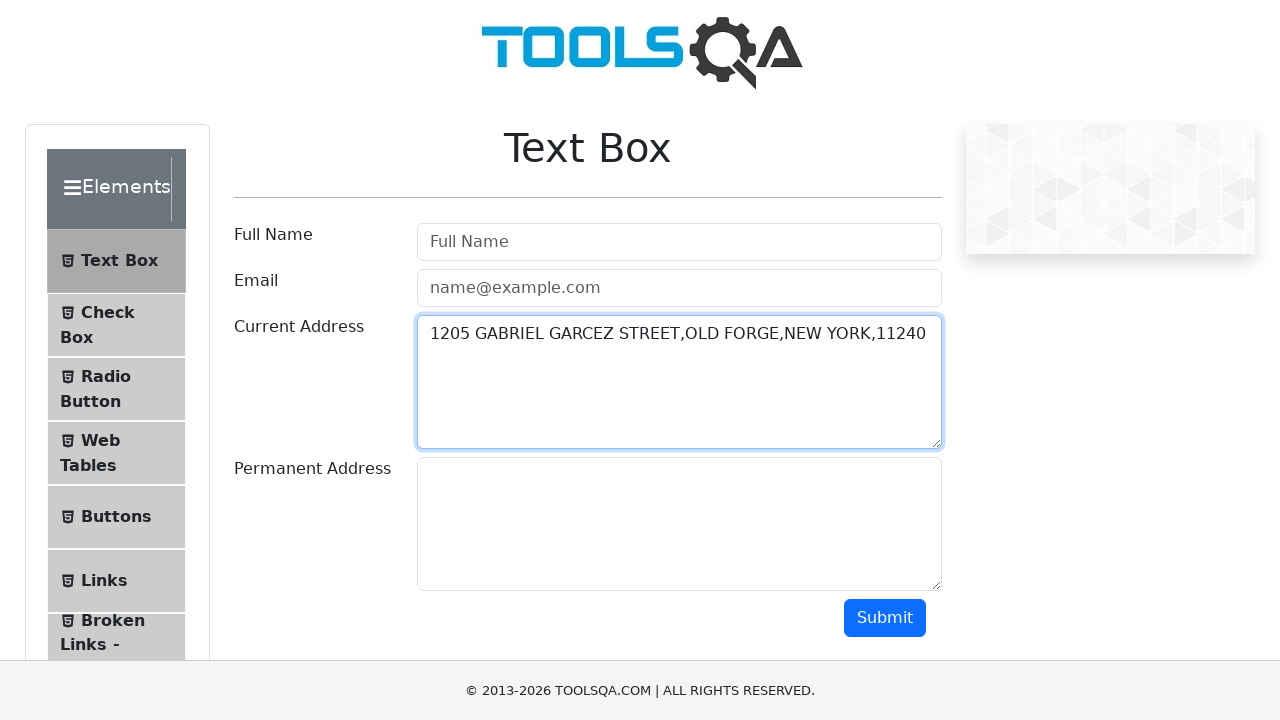

Clicked on current address field at (679, 382) on #currentAddress
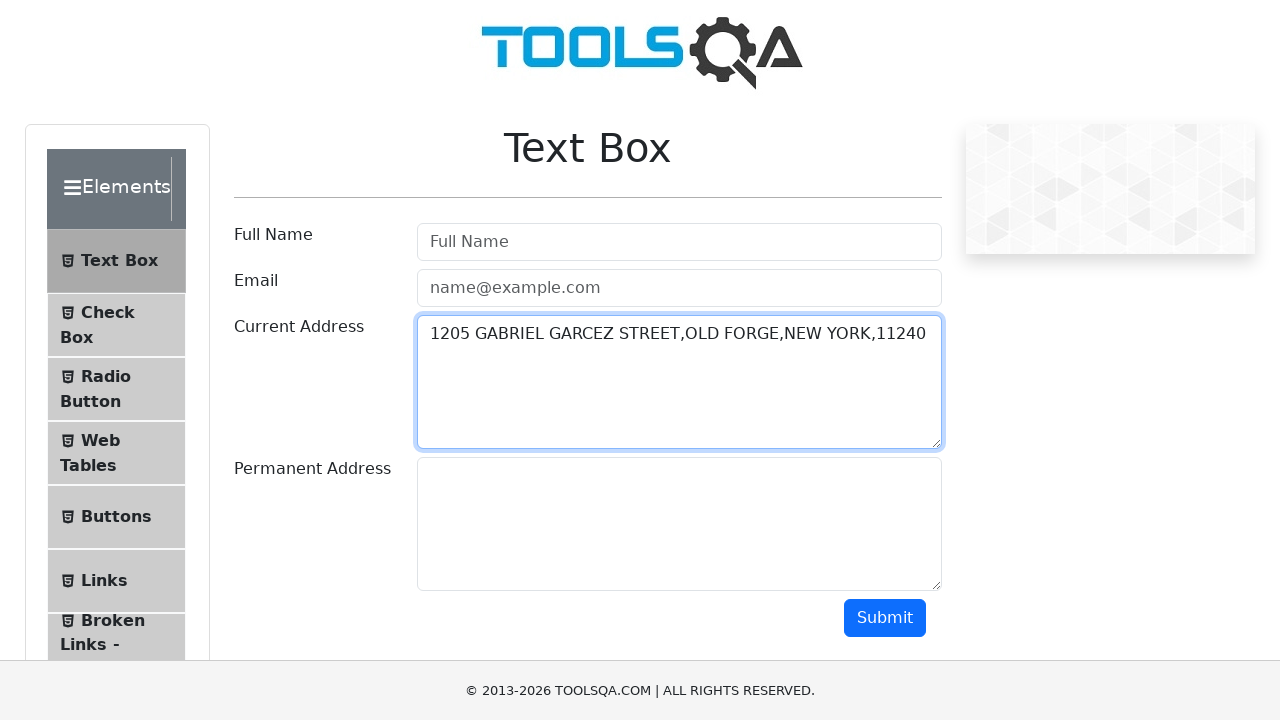

Selected all text in current address field with Ctrl+A
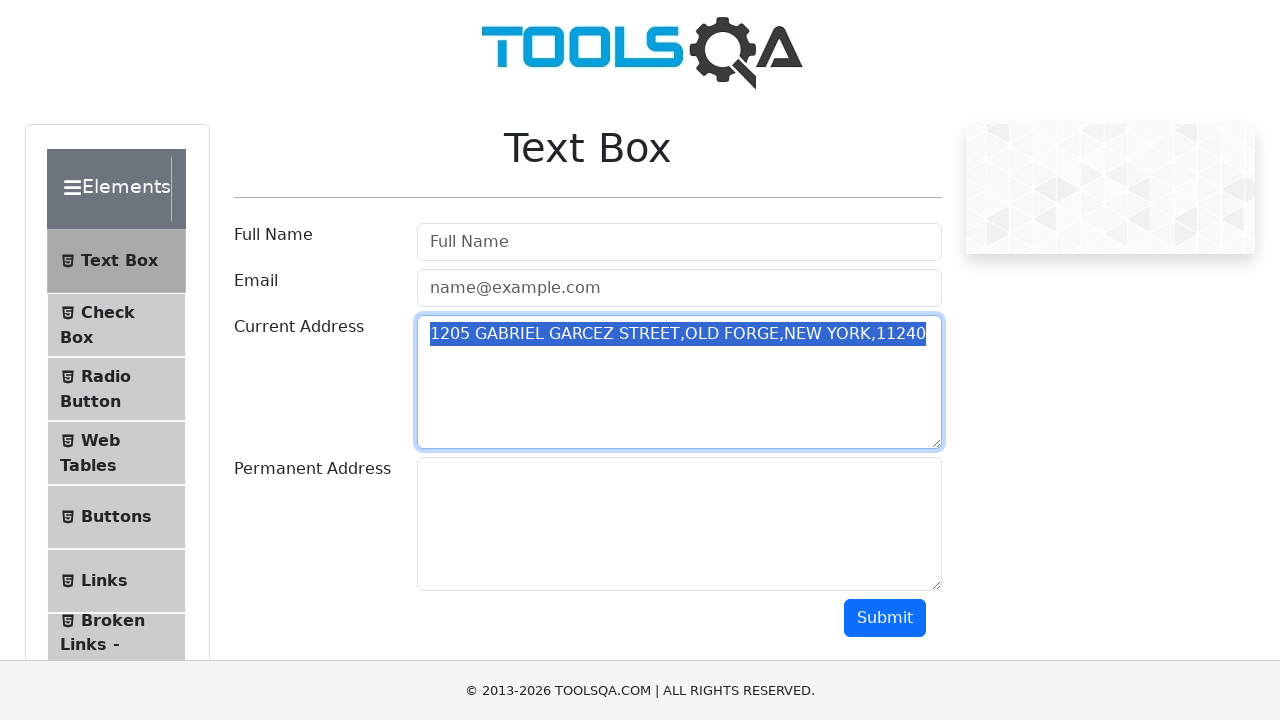

Copied selected text from current address field with Ctrl+C
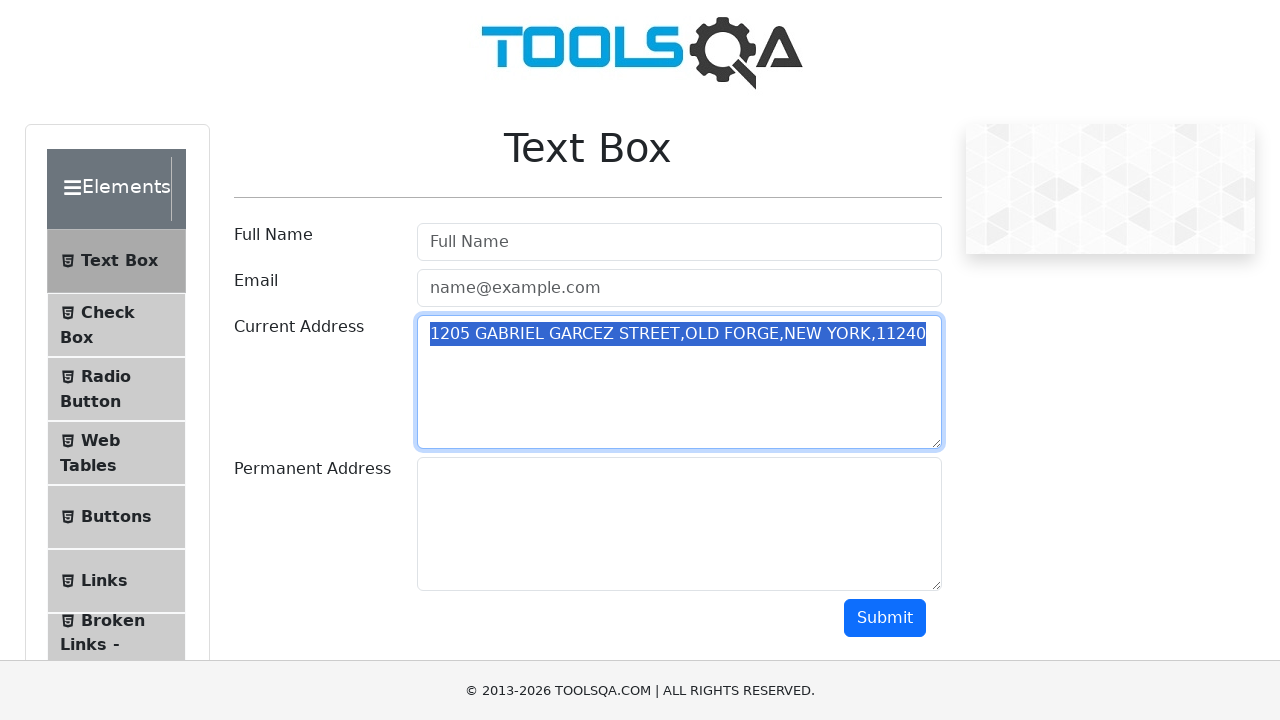

Clicked on permanent address field at (679, 524) on #permanentAddress
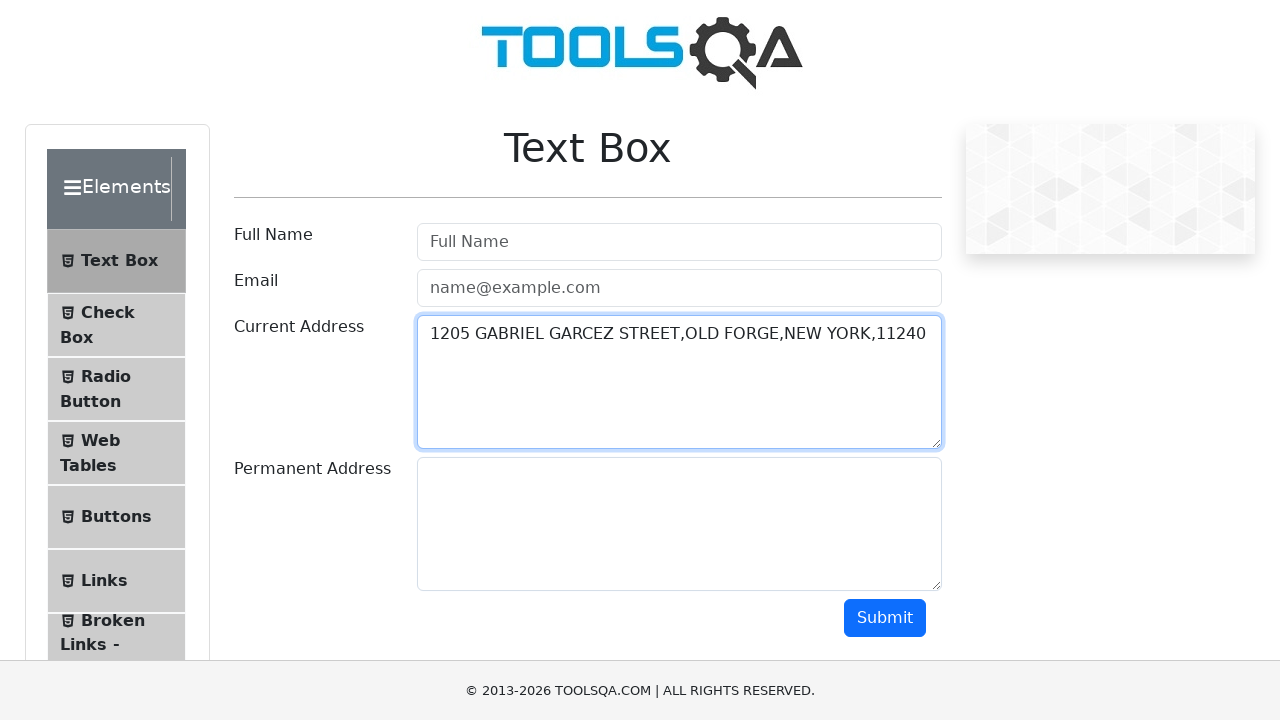

Pasted copied address text into permanent address field with Ctrl+V
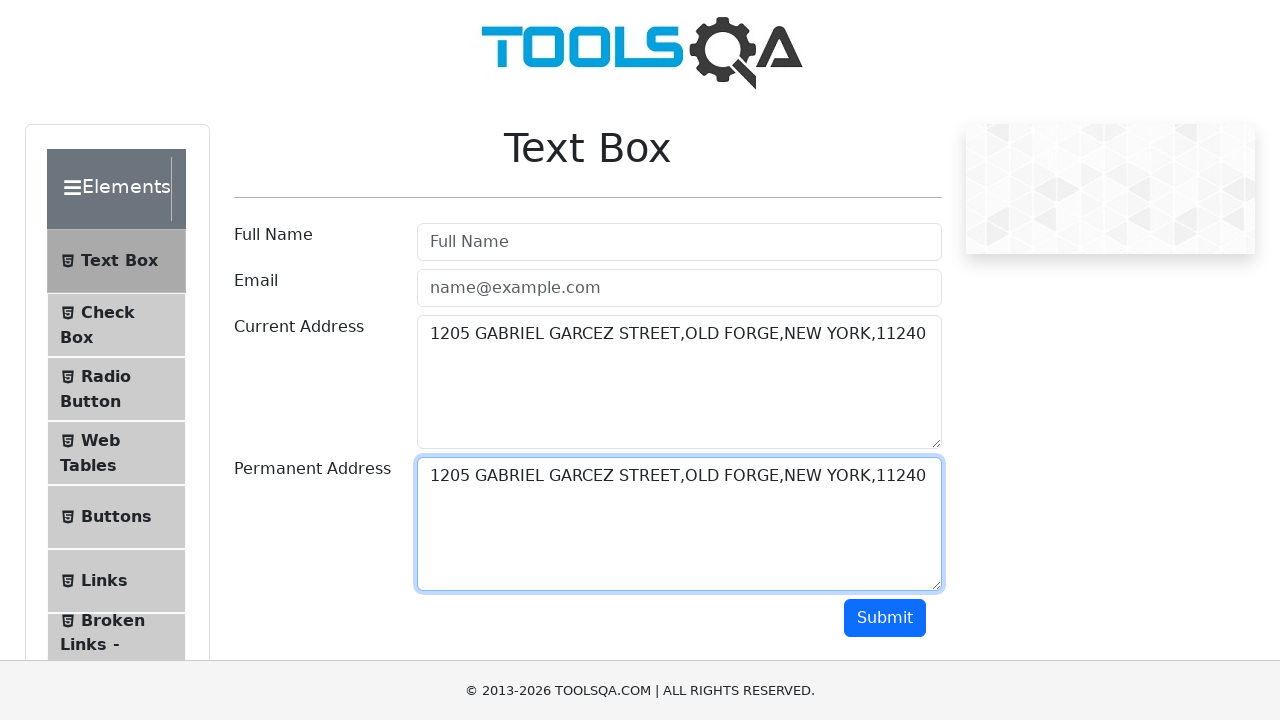

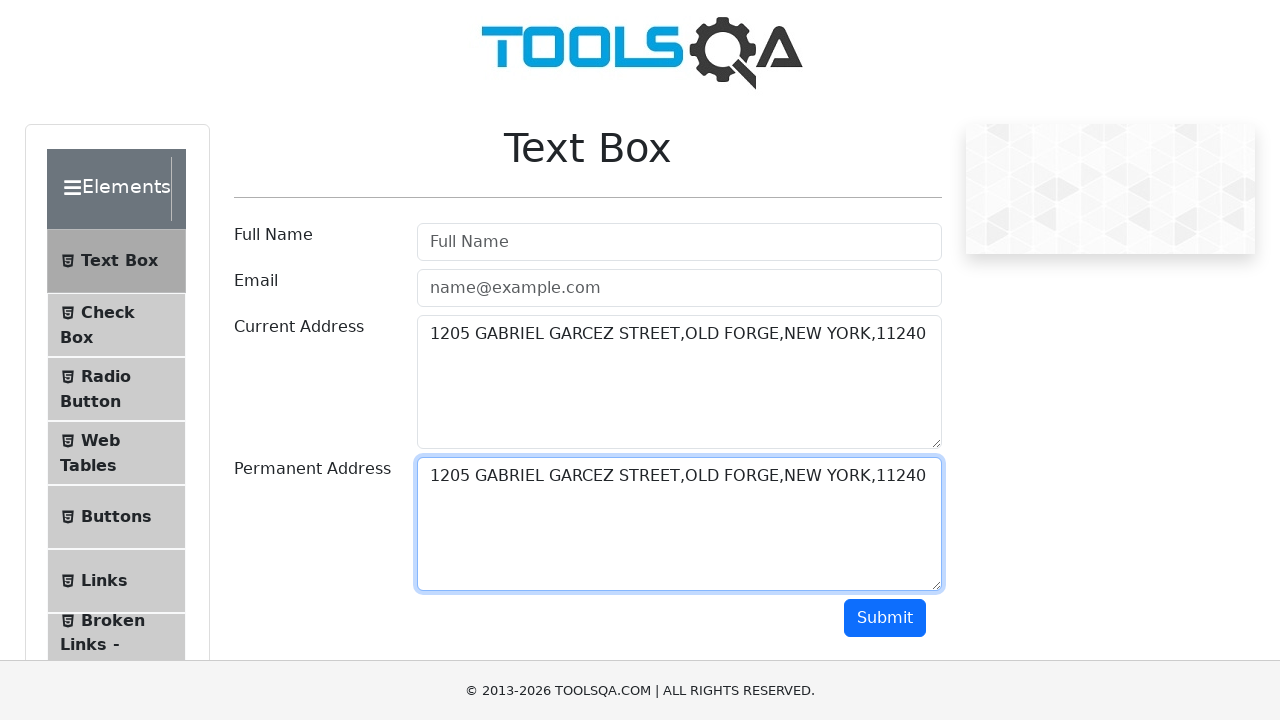